Fills out a simple form with first name, last name, city, and country fields, then submits the form

Starting URL: https://suninjuly.github.io/simple_form_find_task.html

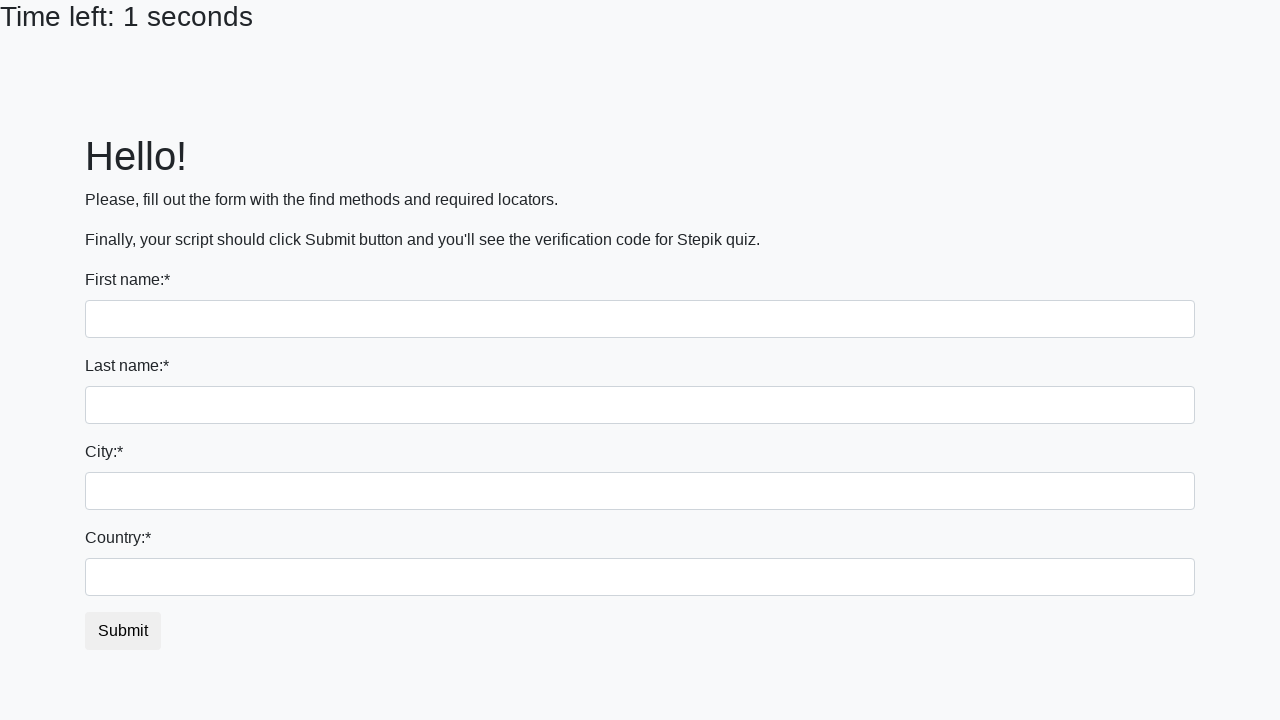

Navigated to simple form page
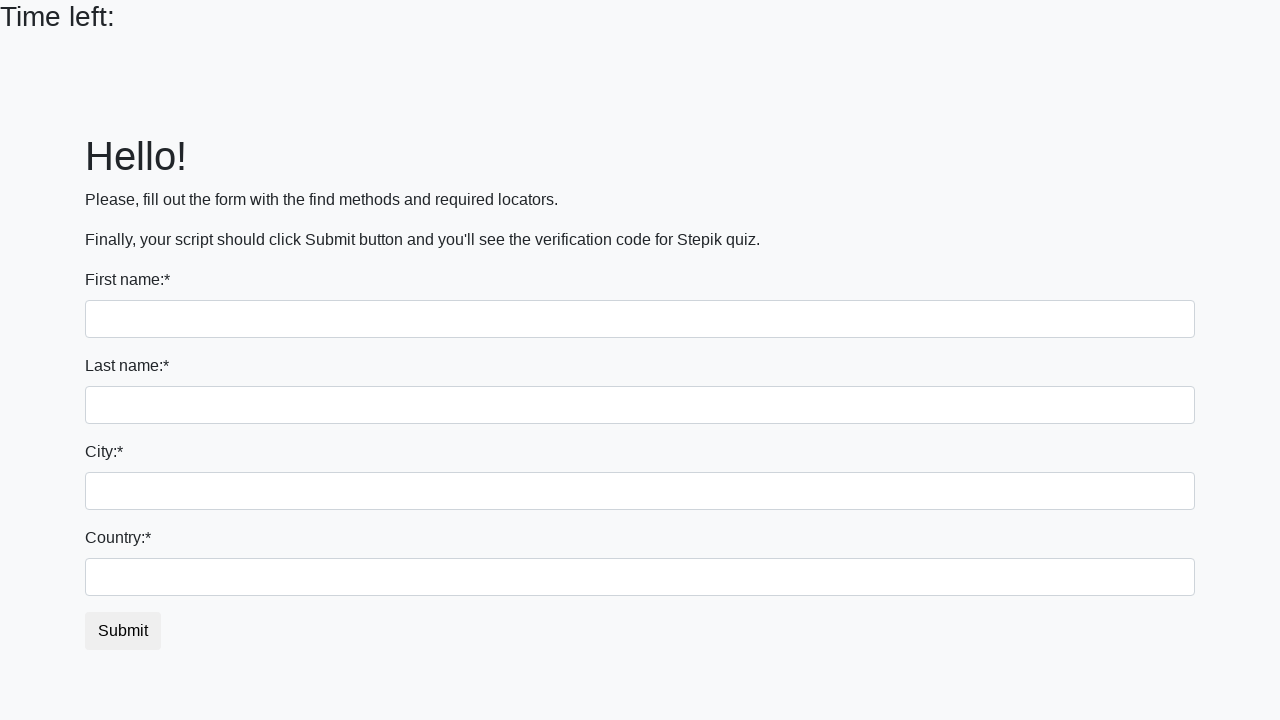

Filled first name field with 'Ivan' on .form-group:nth-child(1) input
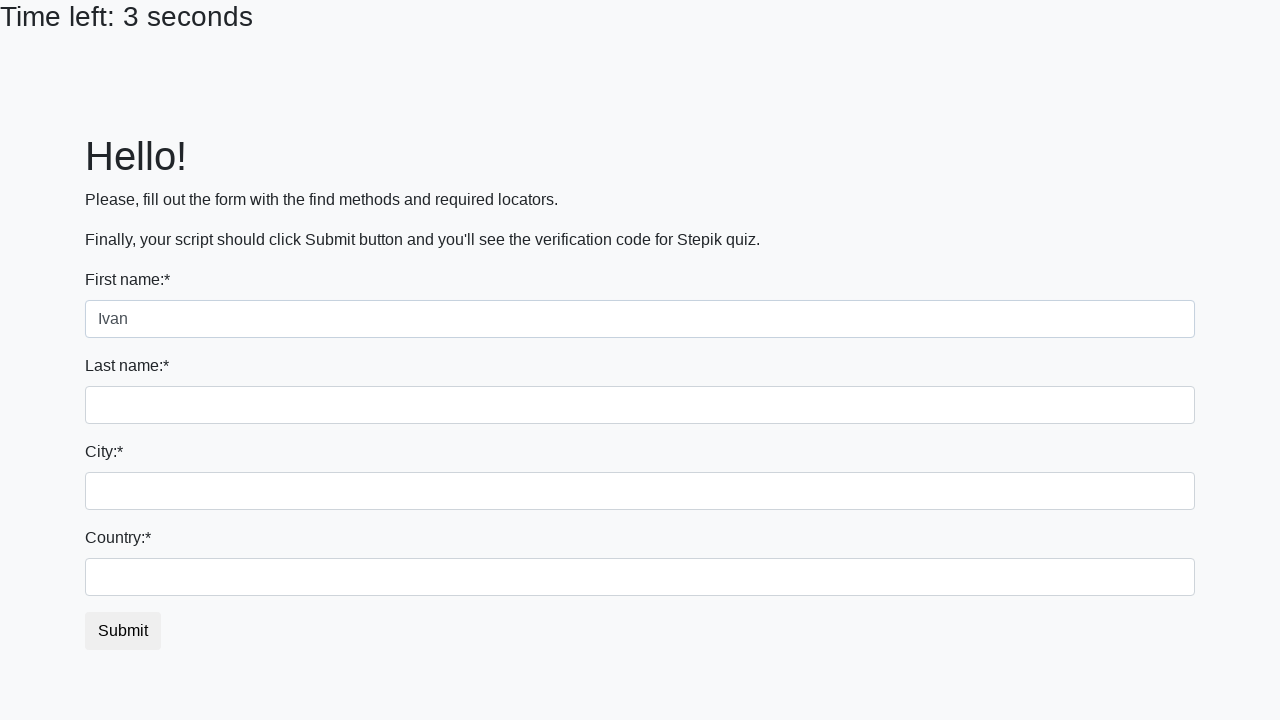

Filled last name field with 'Petrov' on .form-group:nth-child(2) input
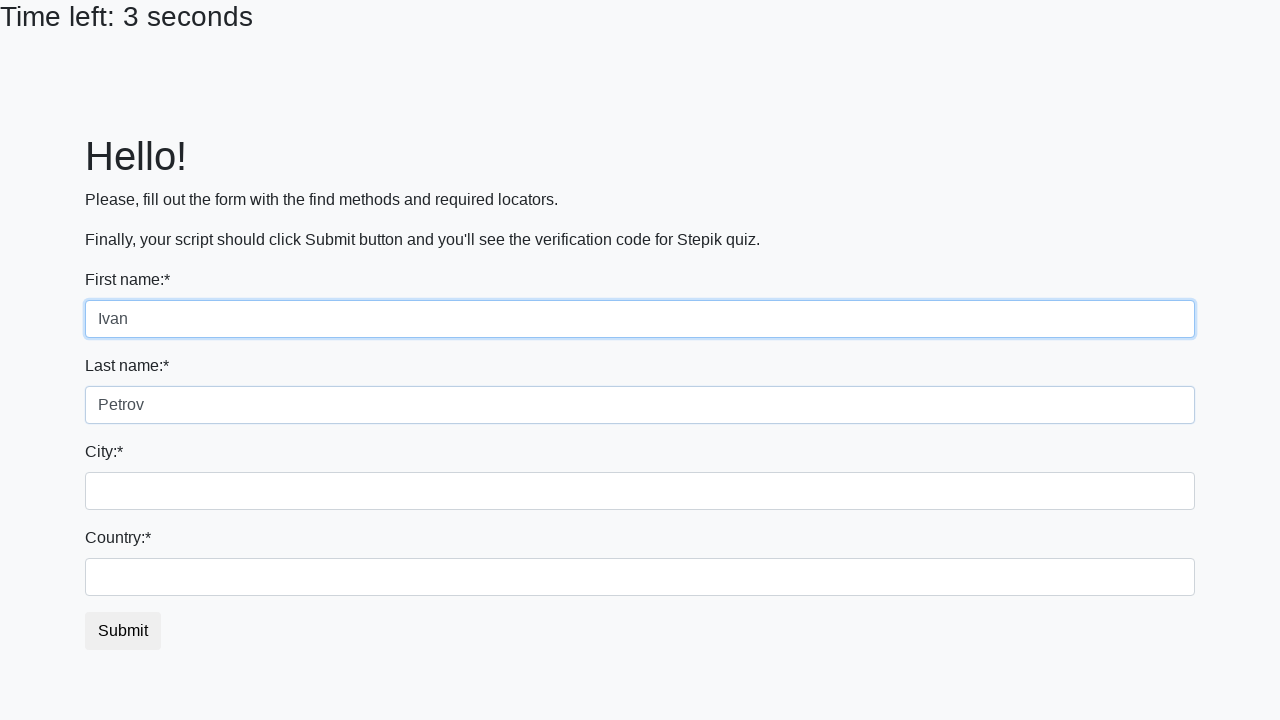

Filled city field with 'Smolensk' on .form-group:nth-child(3) input
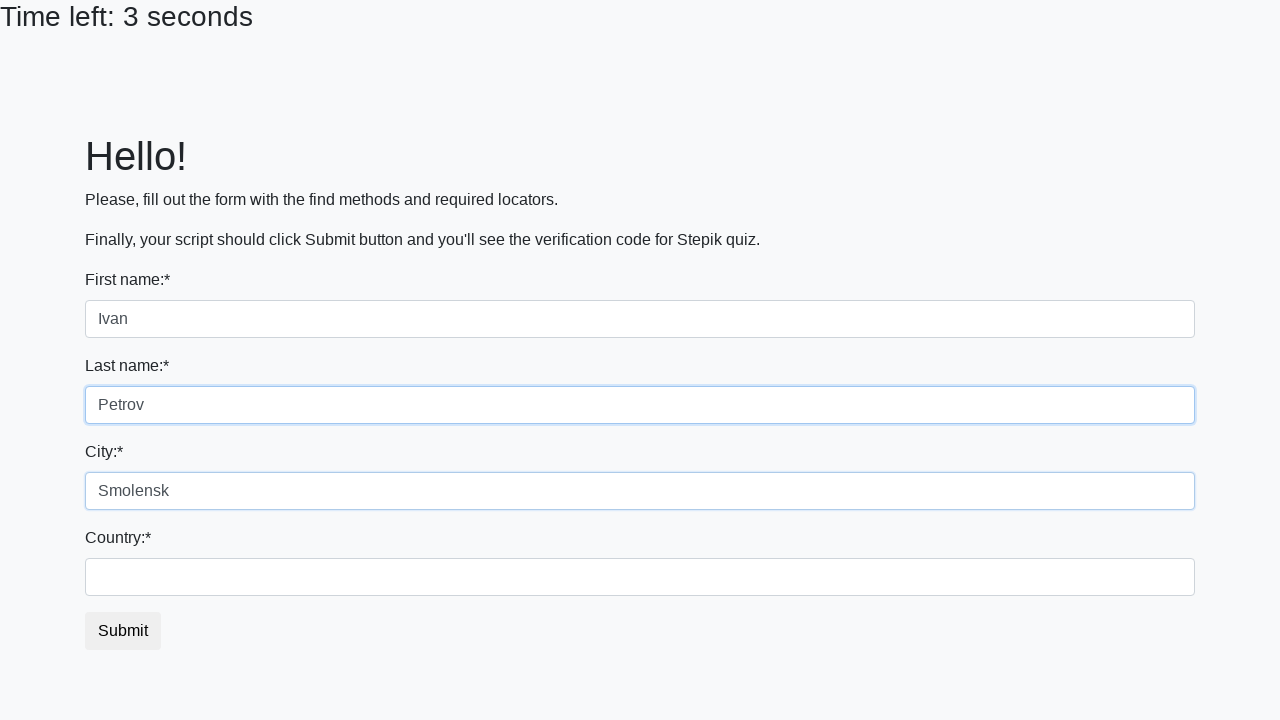

Filled country field with 'Russia' on .form-group:nth-child(4) input
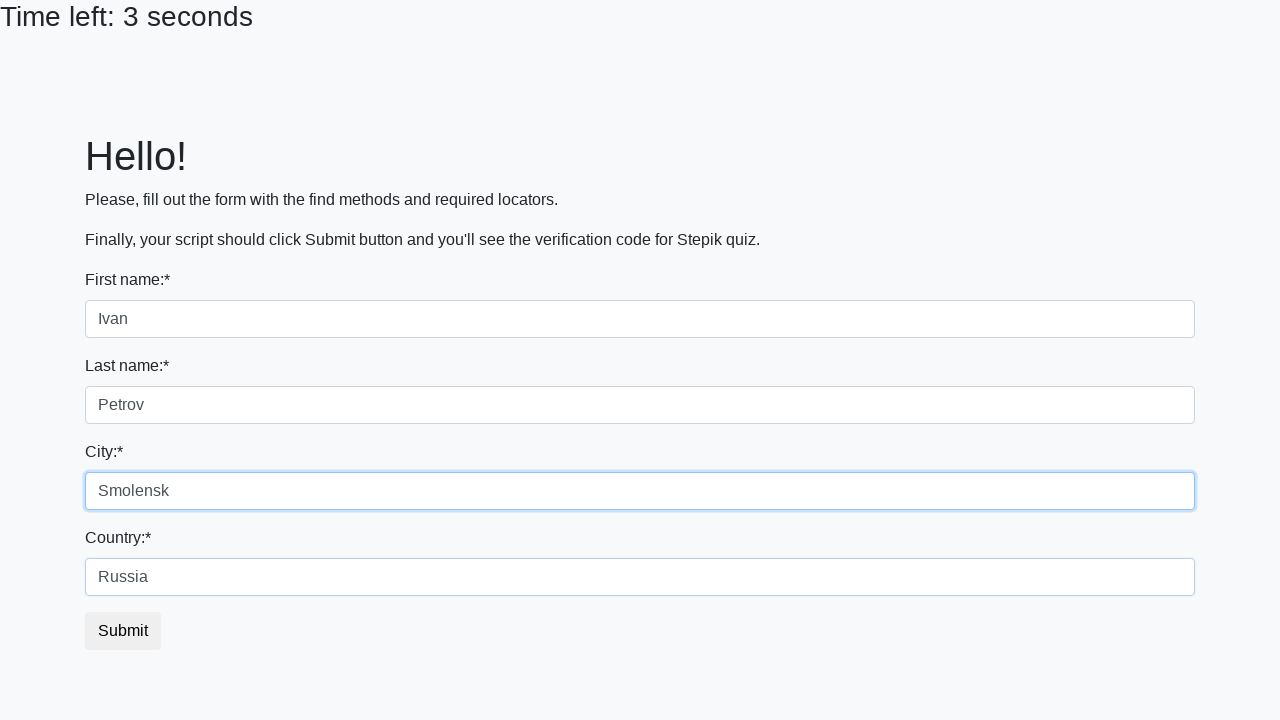

Clicked submit button to submit form at (123, 631) on button.btn
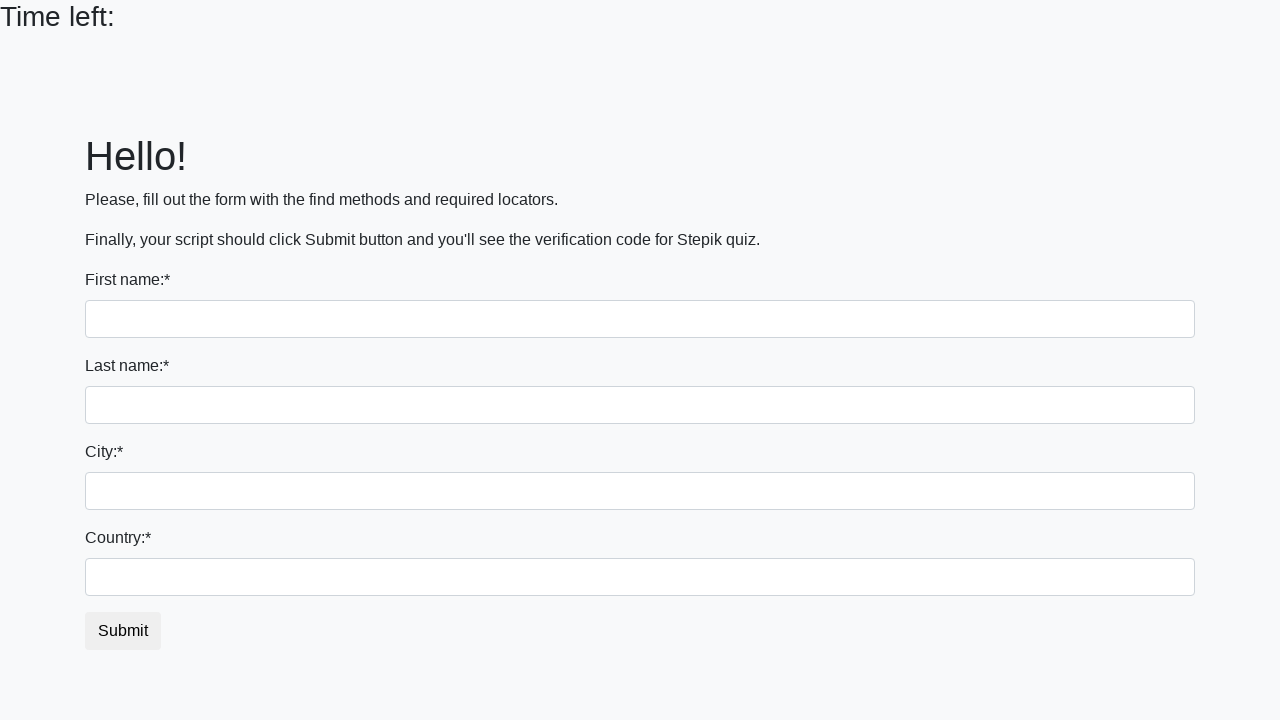

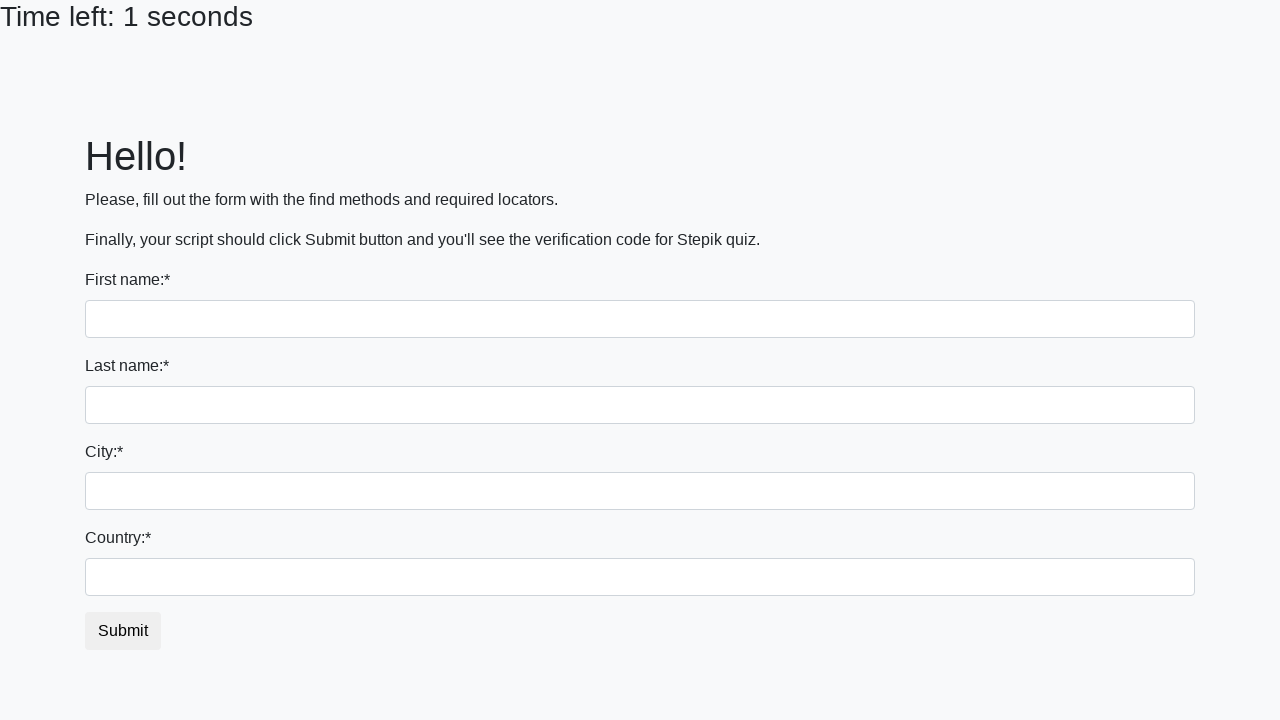